Tests broken links and images page by verifying images are visible and clicking valid and broken links

Starting URL: https://demoqa.com

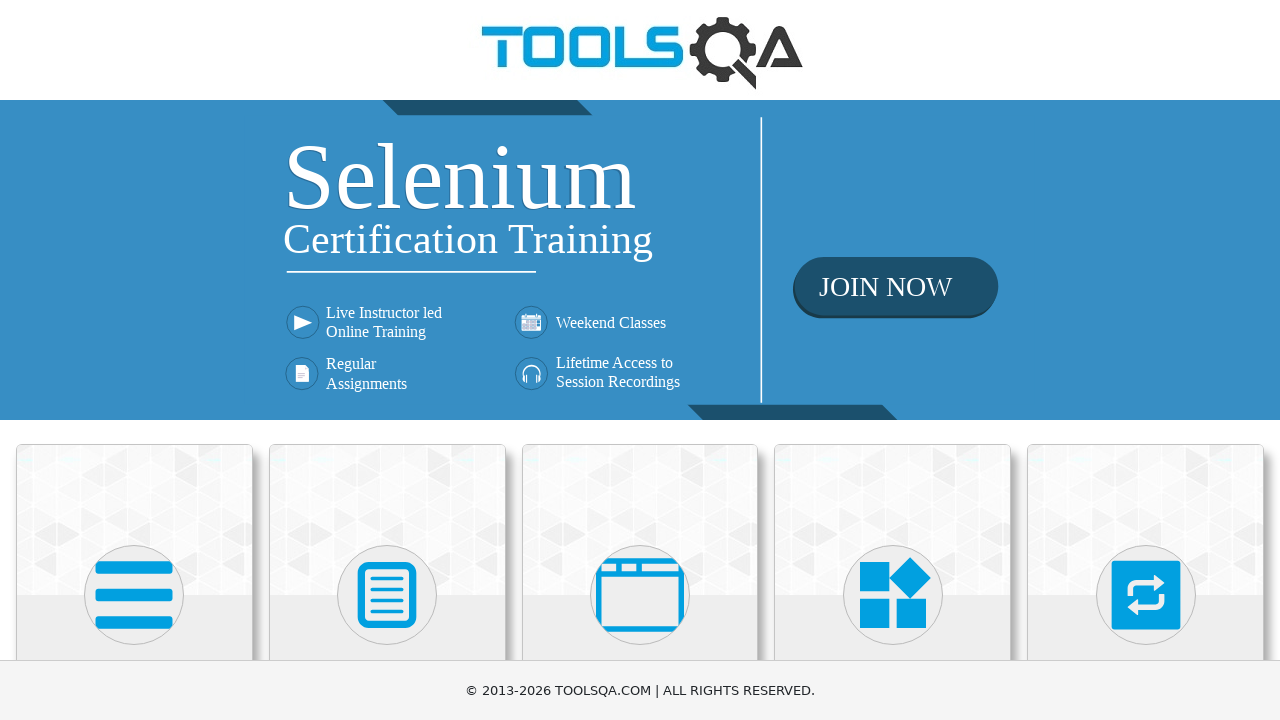

Clicked on Elements card on homepage at (134, 360) on internal:text="Elements"i
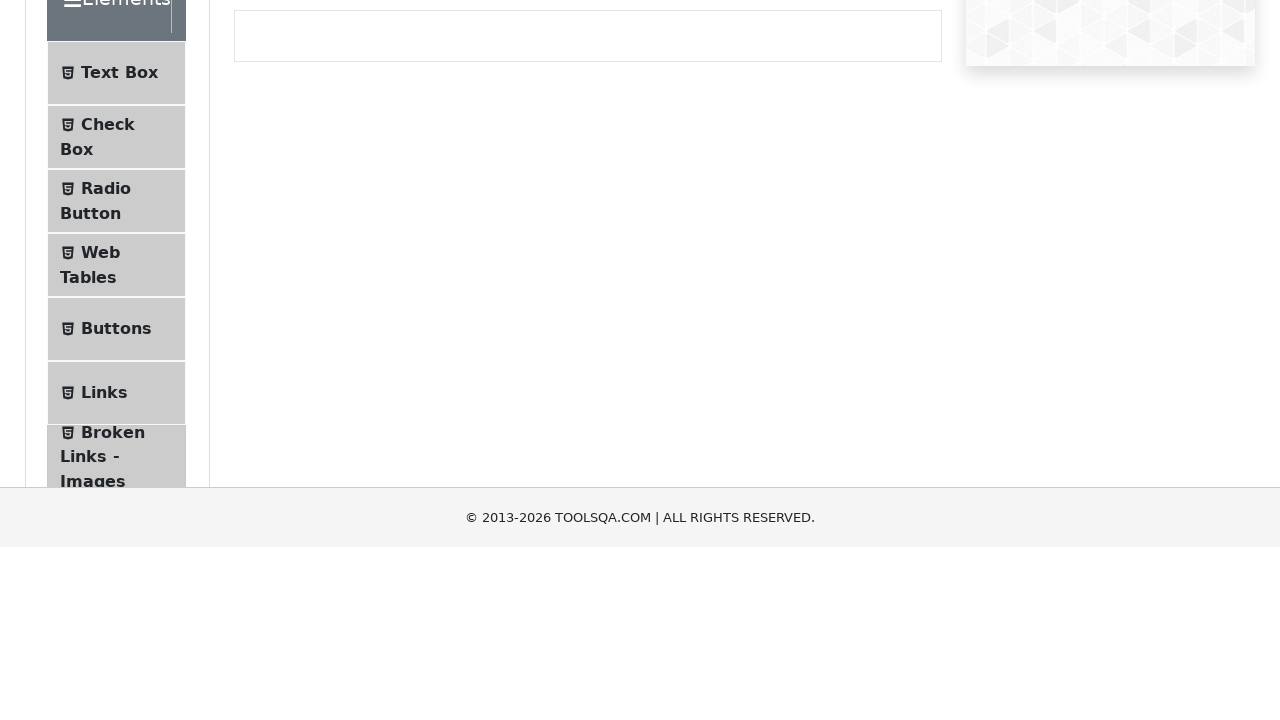

Clicked on Broken Links - Images link in sidebar at (113, 620) on internal:text="Broken Links - Images"i
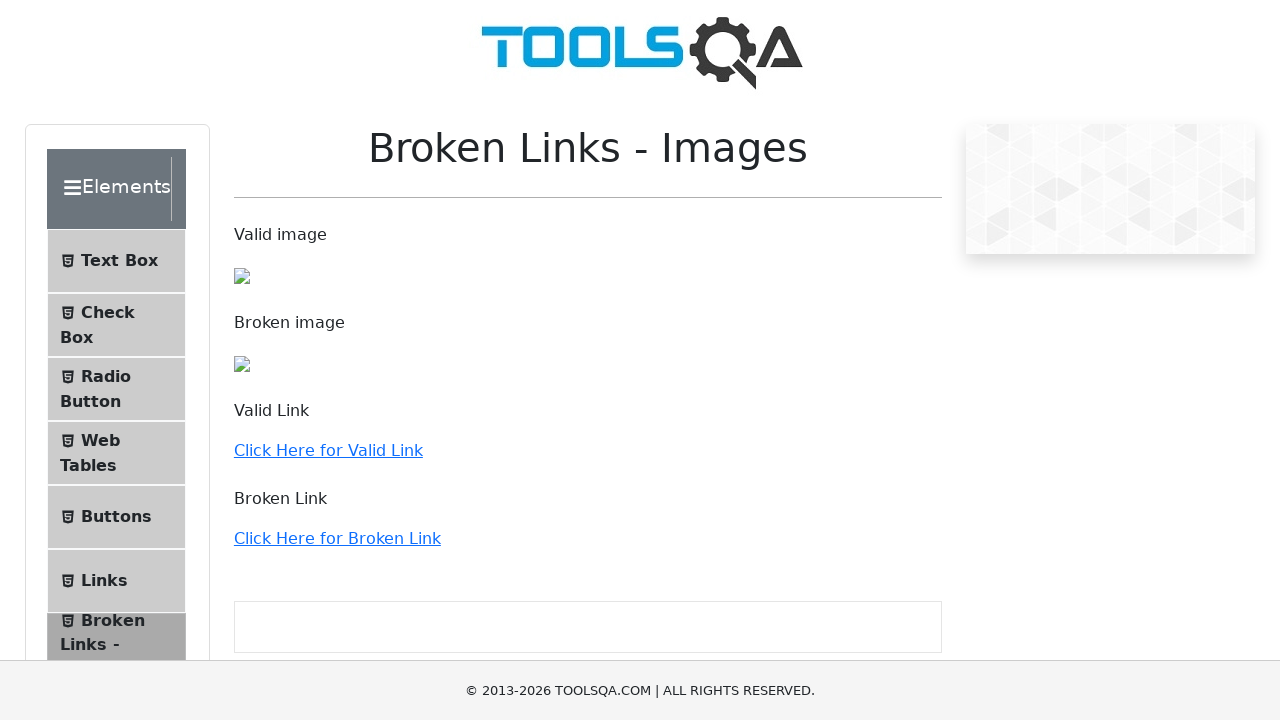

Verified images are visible on the page
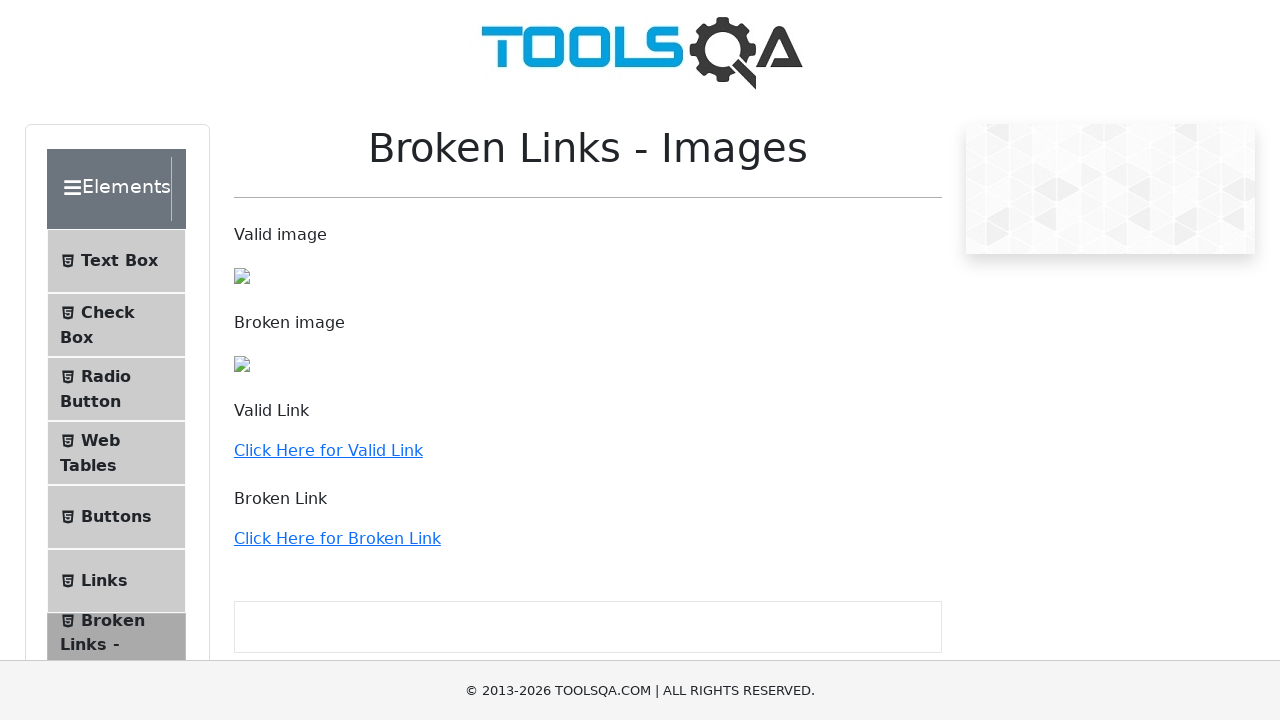

Clicked on valid link at (328, 450) on internal:text="Click Here for Valid Link"i
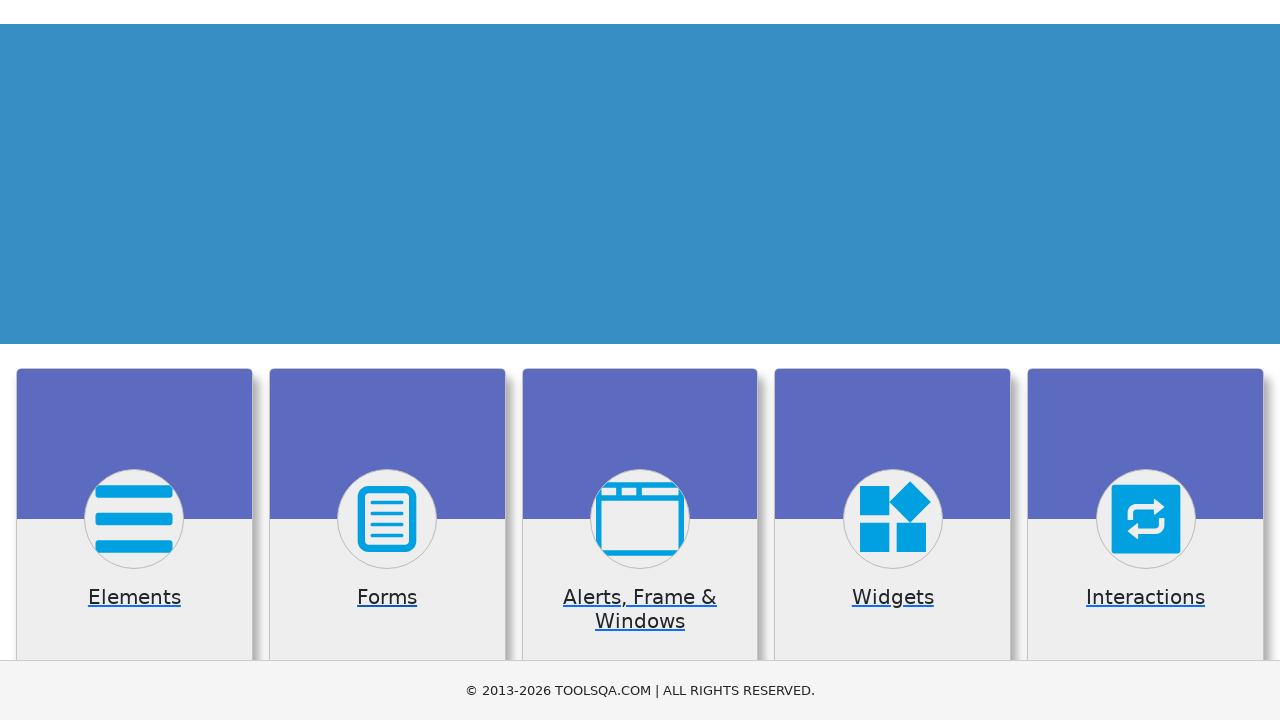

Waited 1 second for page to load
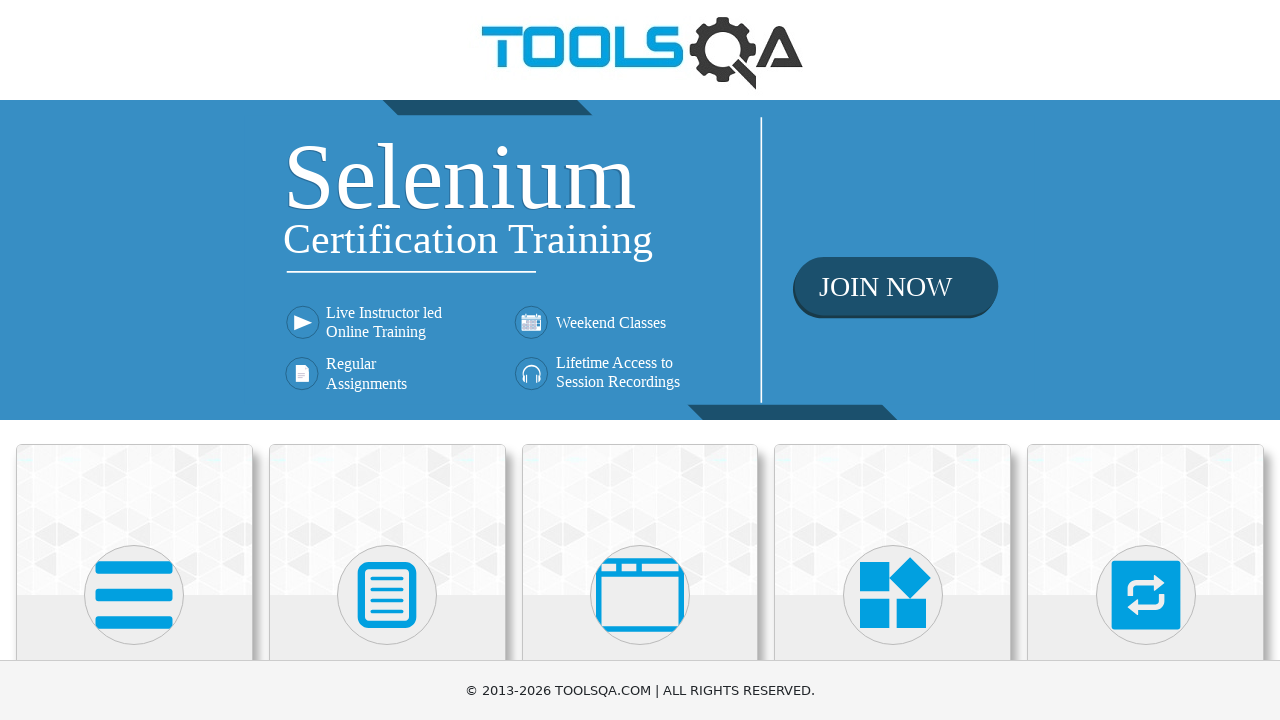

Navigated back to previous page
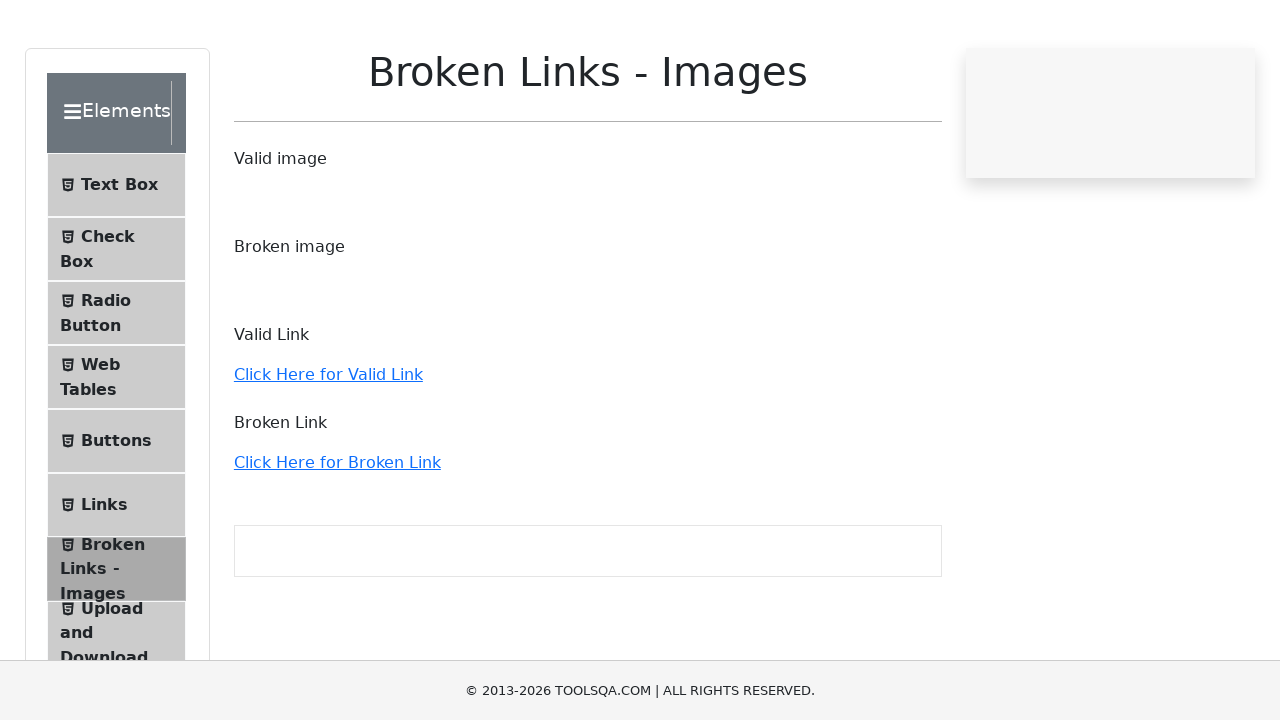

Clicked on broken link at (337, 538) on internal:text="Click Here for Broken Link"i
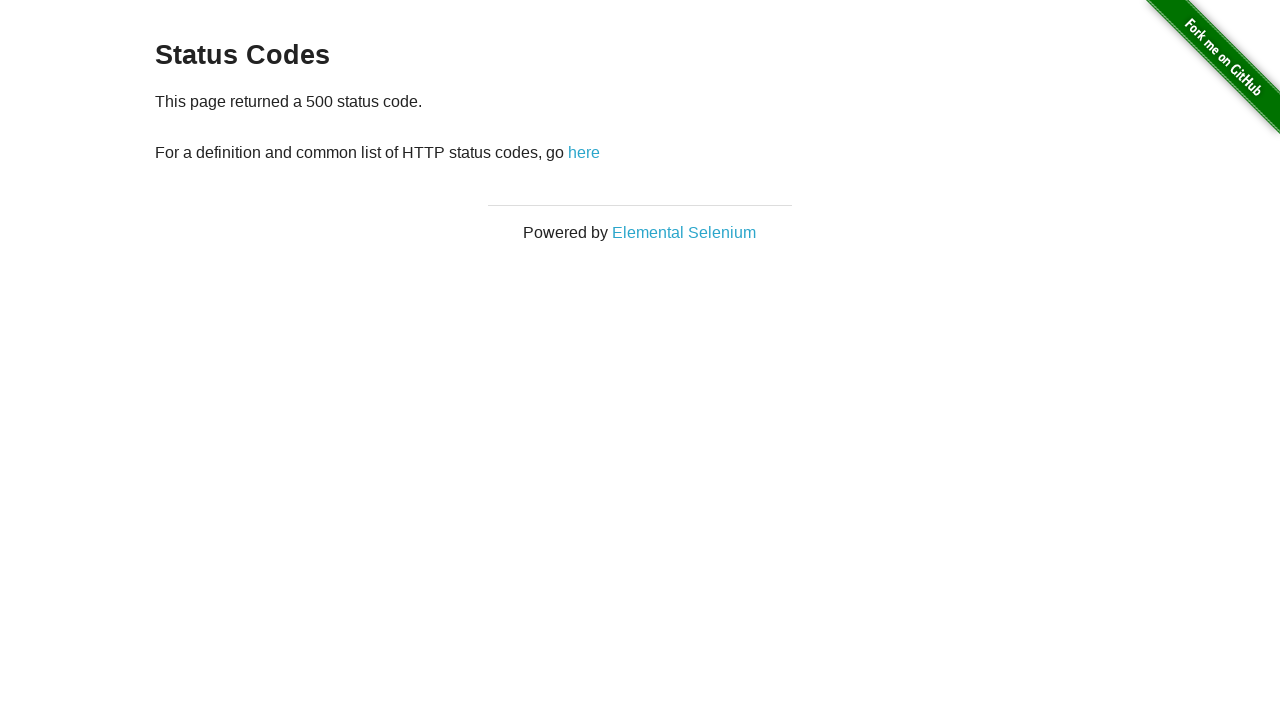

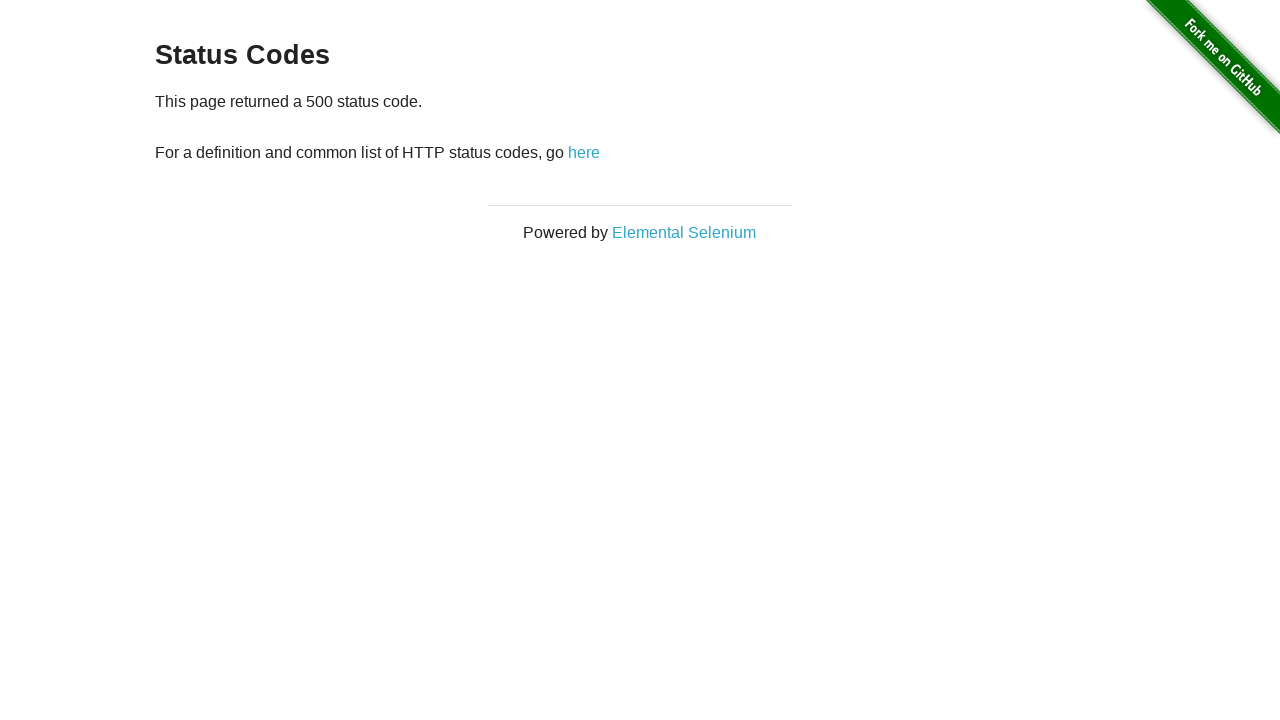